Navigates to python.org and verifies that the events widget is displayed with event information

Starting URL: http://python.org

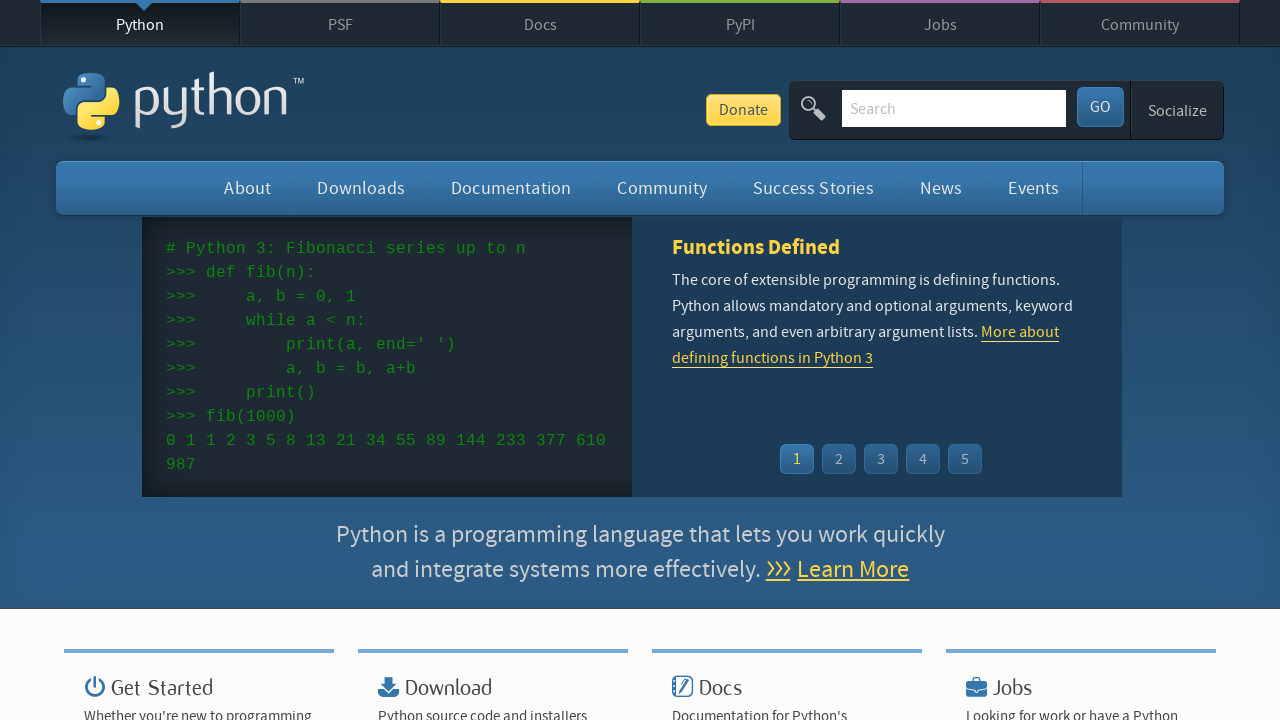

Navigated to python.org
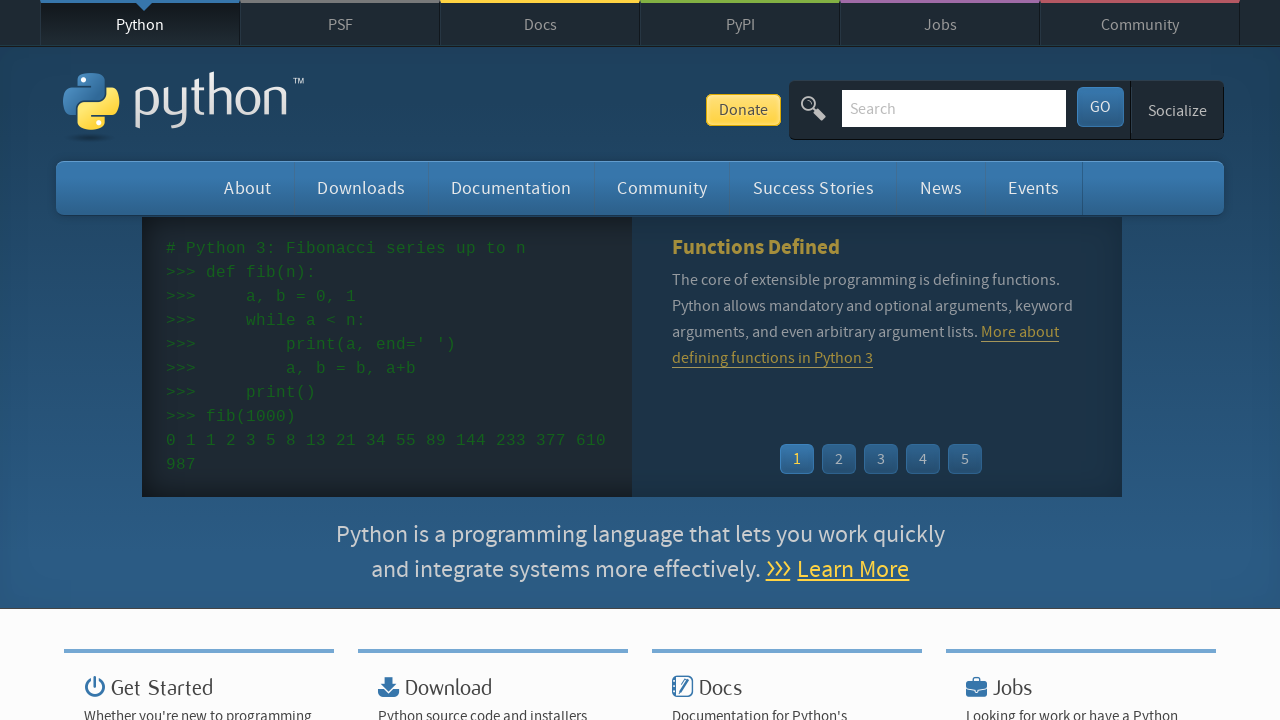

Events widget loaded
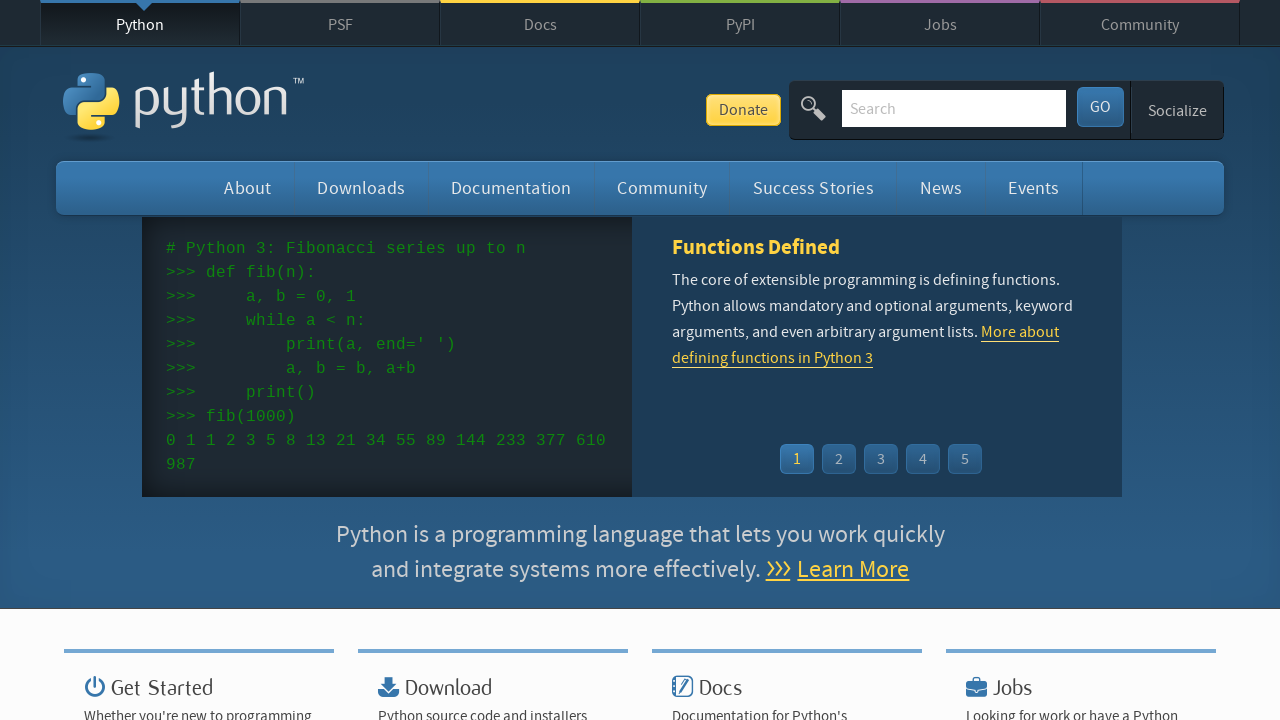

Event entries verified as present
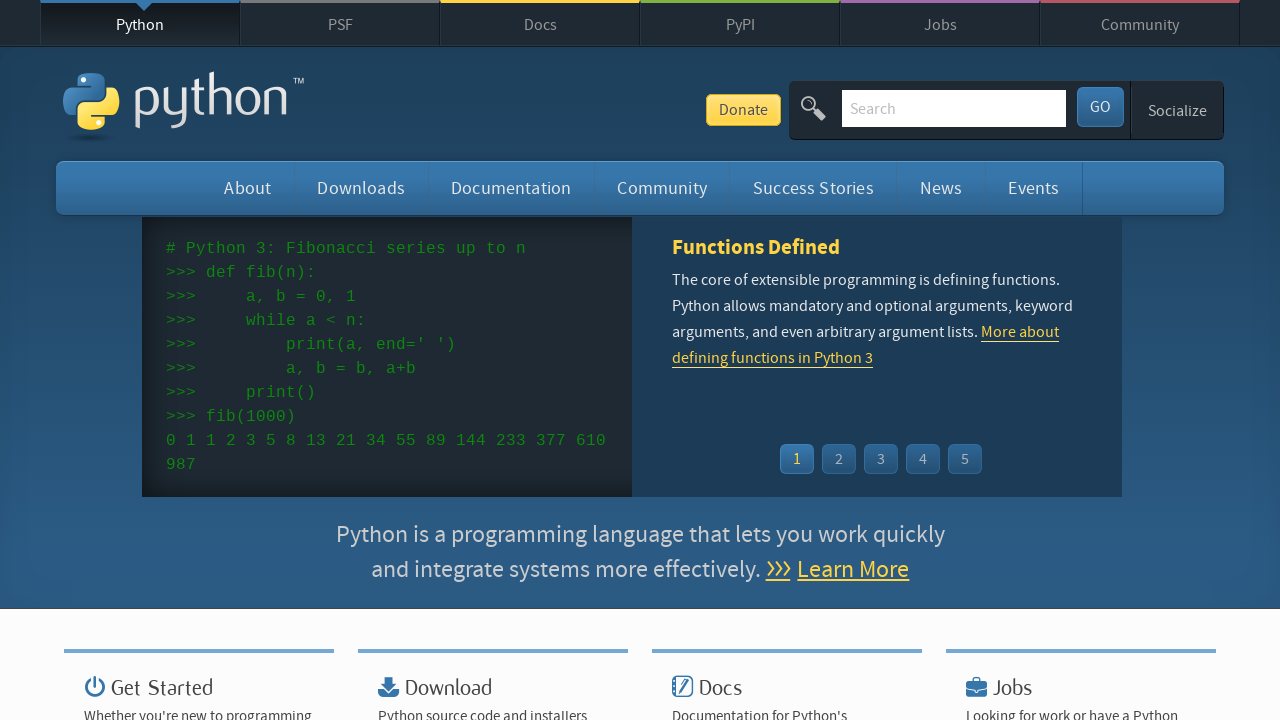

Time elements verified as present
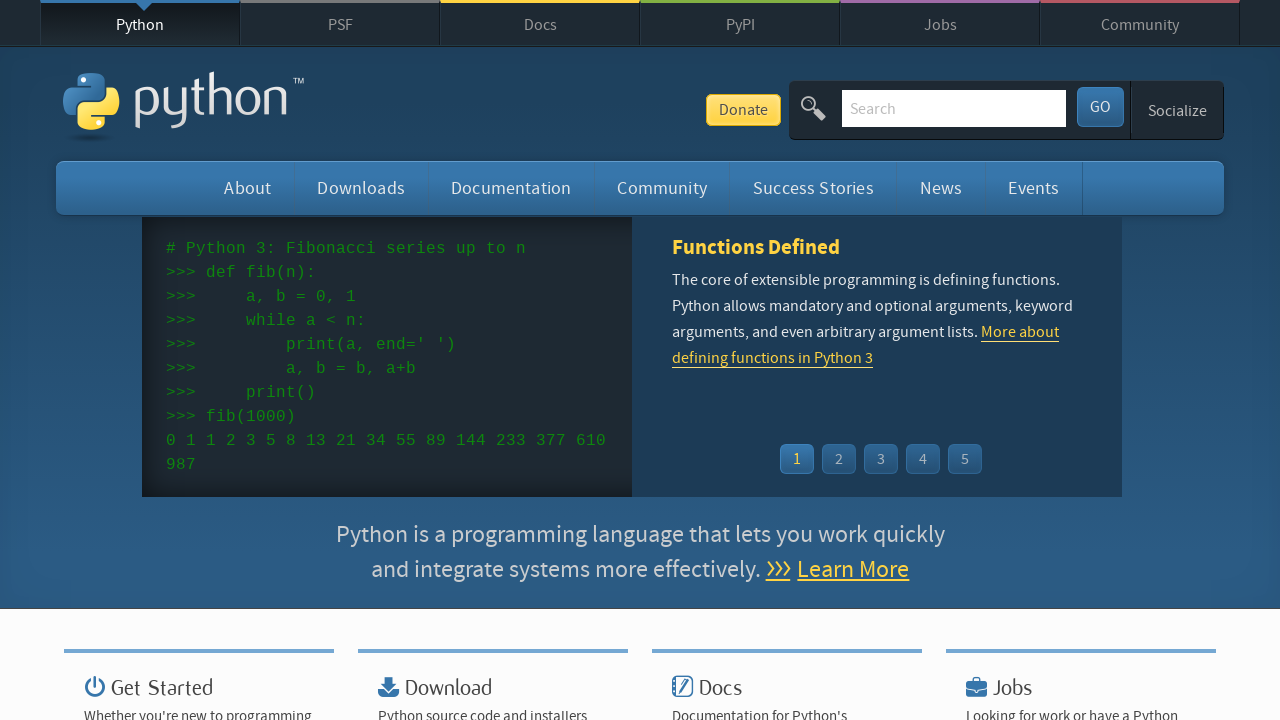

Event links verified as present
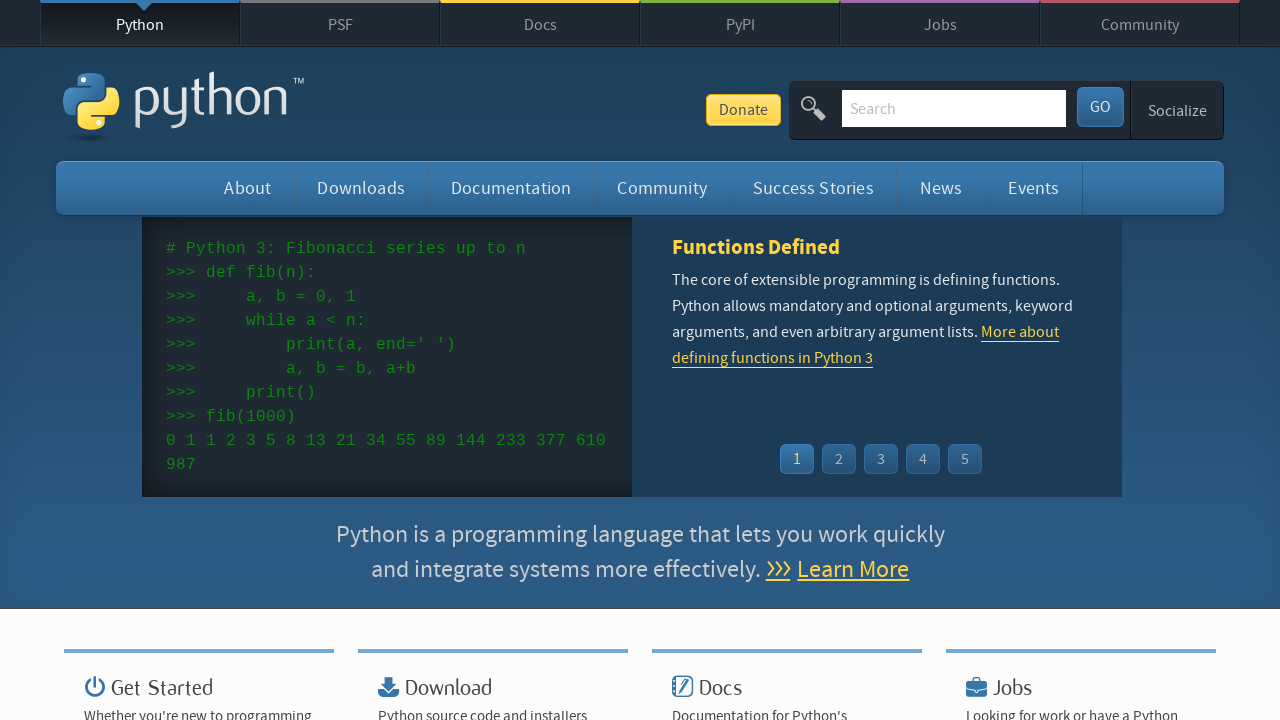

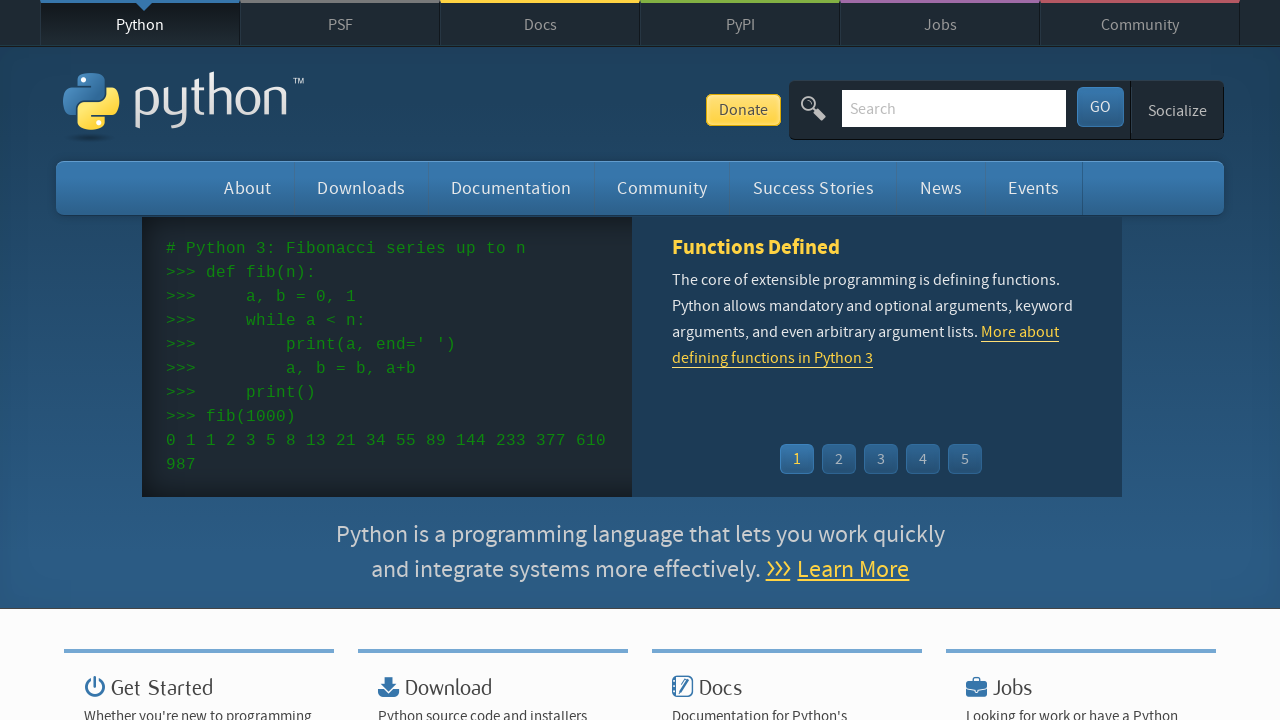